Tests JavaScript alert handling by clicking a button that triggers an alert, dismissing the alert, and then filling a text area with text.

Starting URL: https://omayo.blogspot.com/

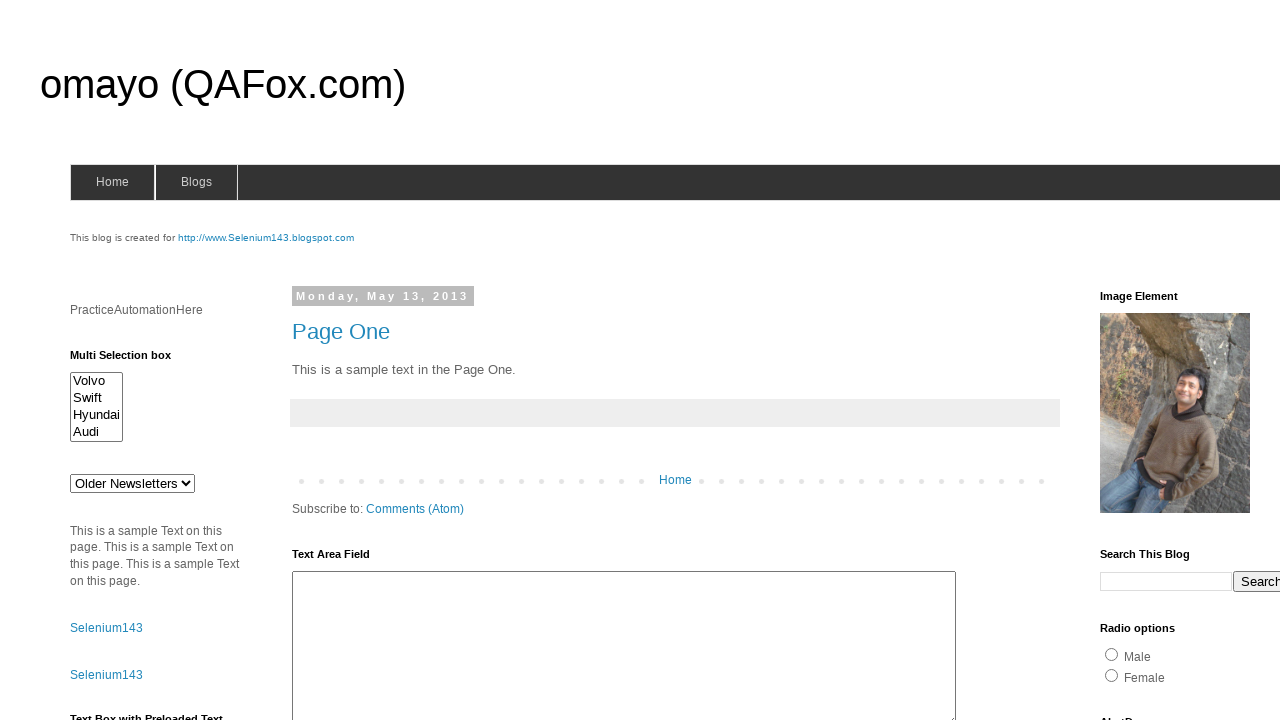

Clicked alert button to trigger JavaScript alert at (1154, 361) on #alert1
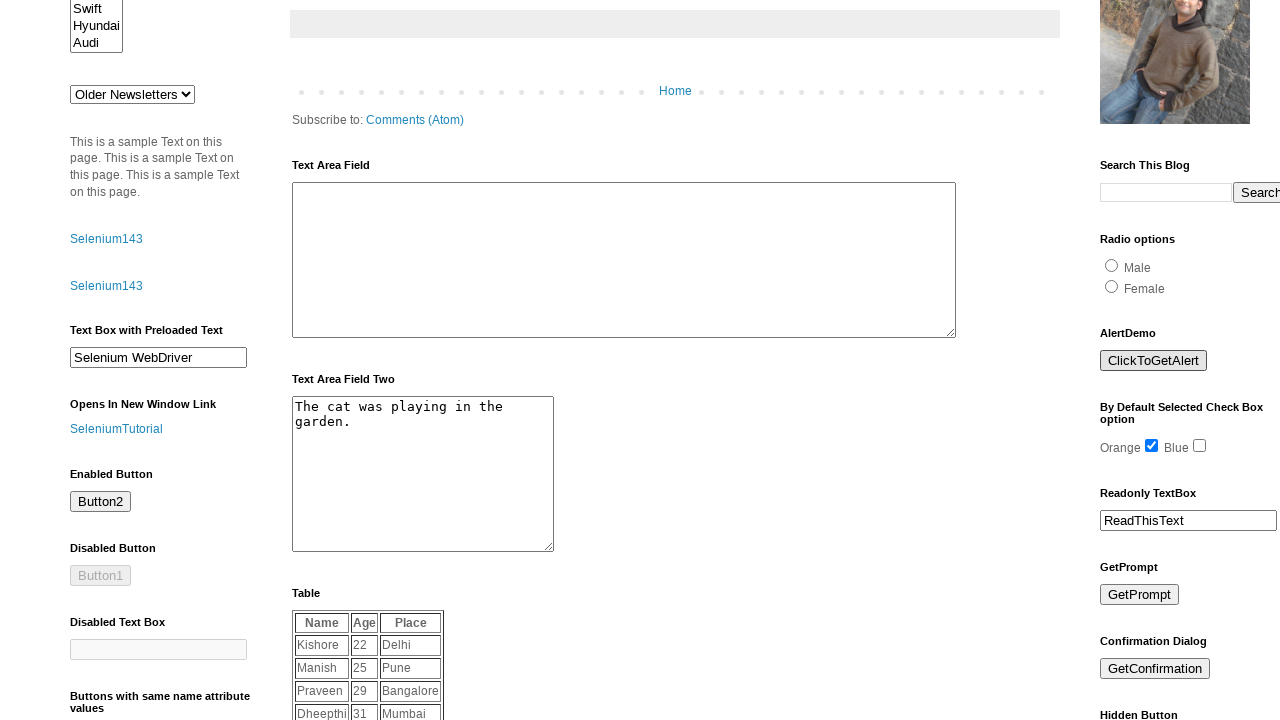

Set up dialog handler to dismiss alerts
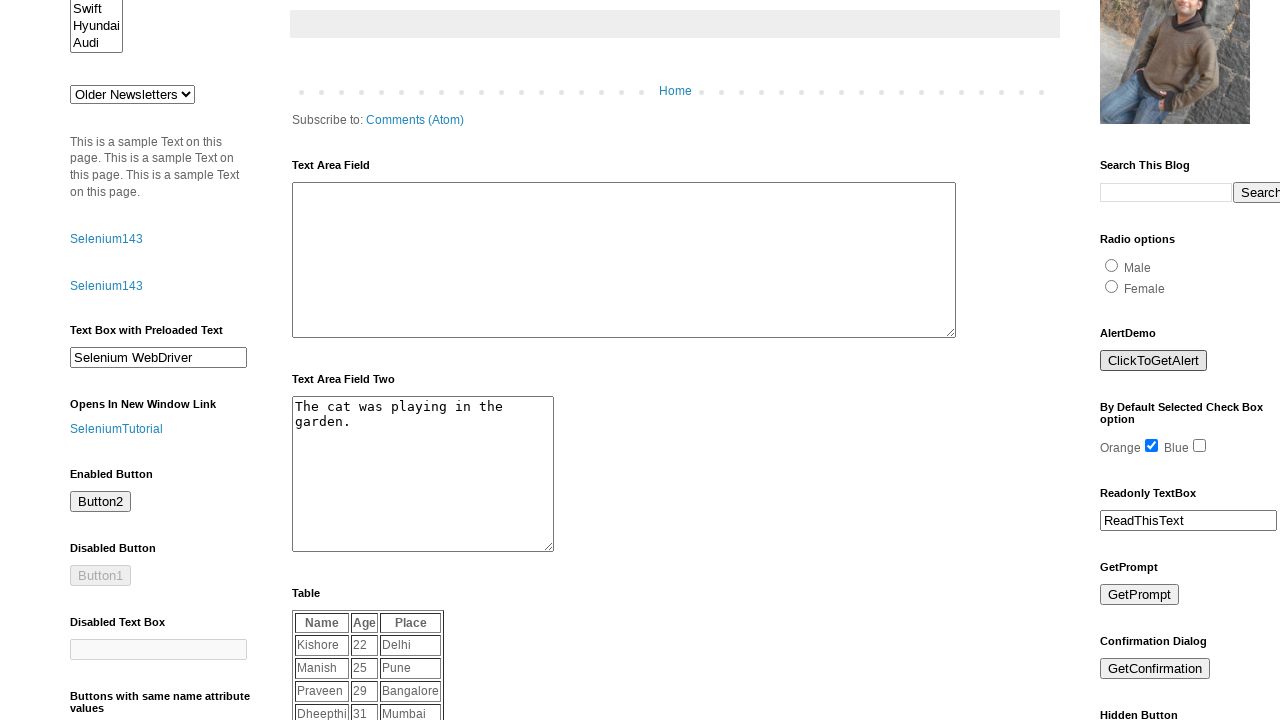

Waited 500ms for alert to be handled
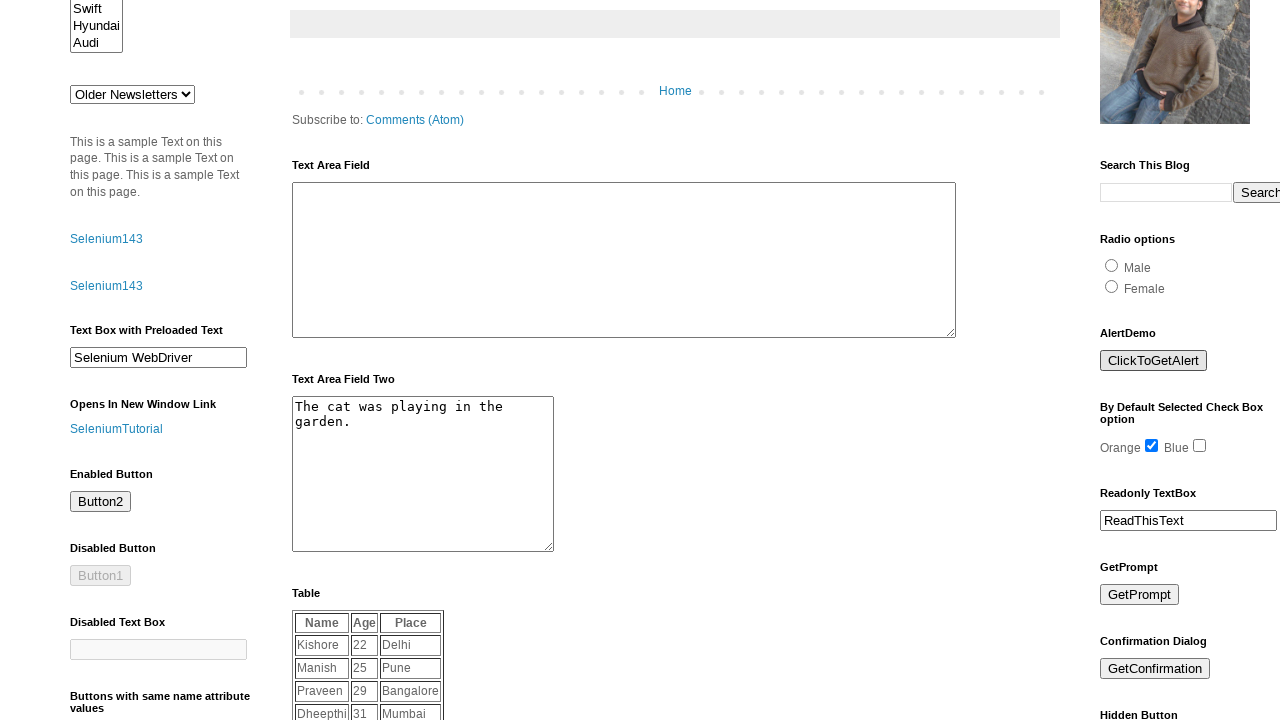

Filled text area with 'Co len' on #ta1
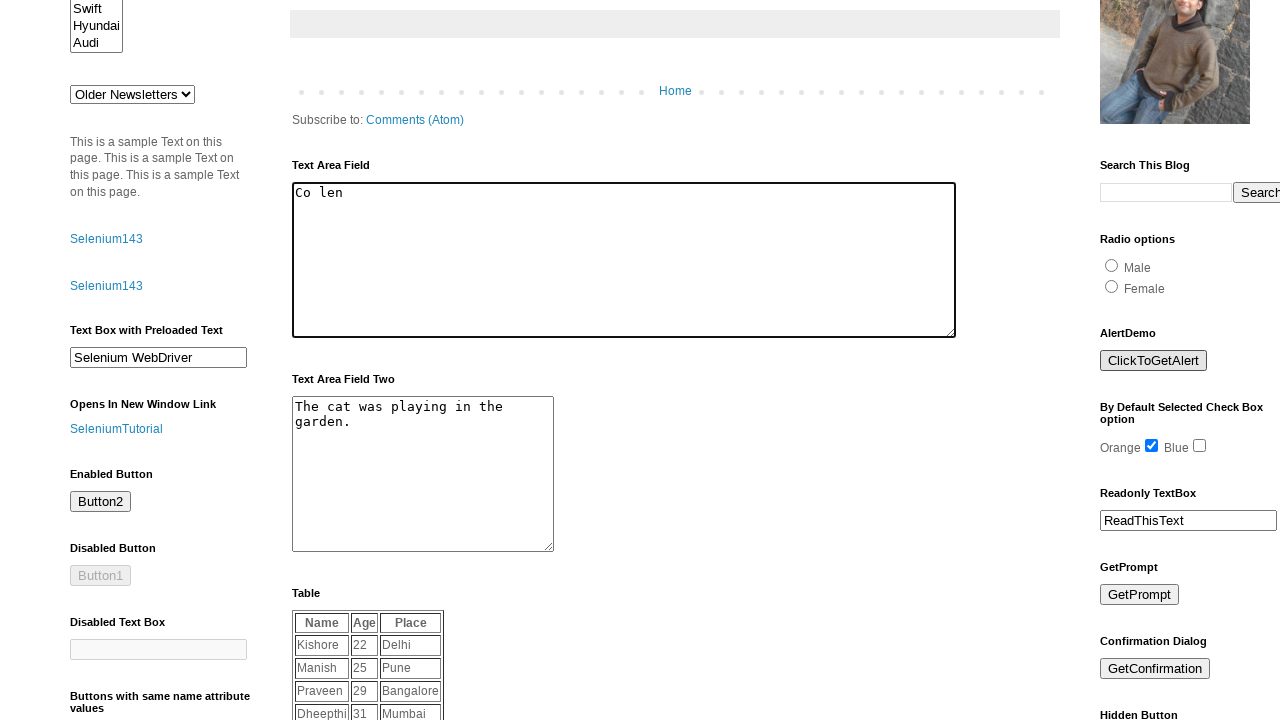

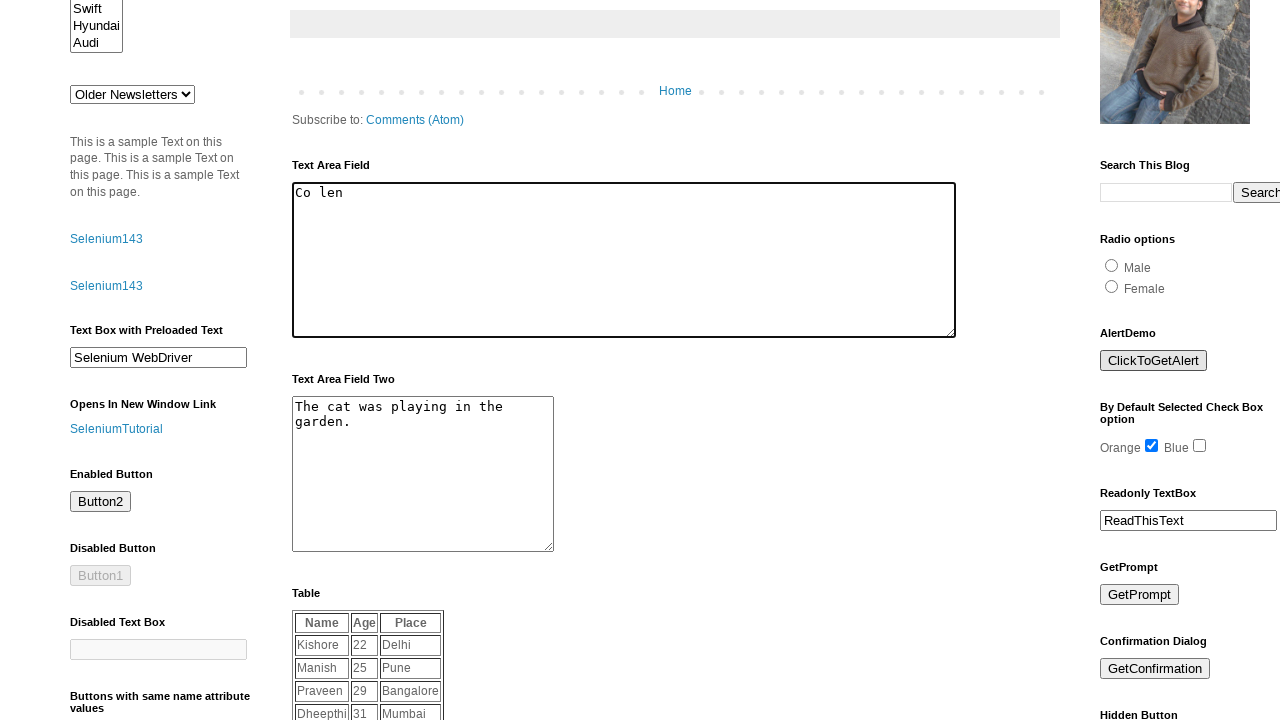